Tests JavaScript prompt alert functionality by triggering a prompt, entering text, and accepting it

Starting URL: https://training-support.net/webelements/alerts

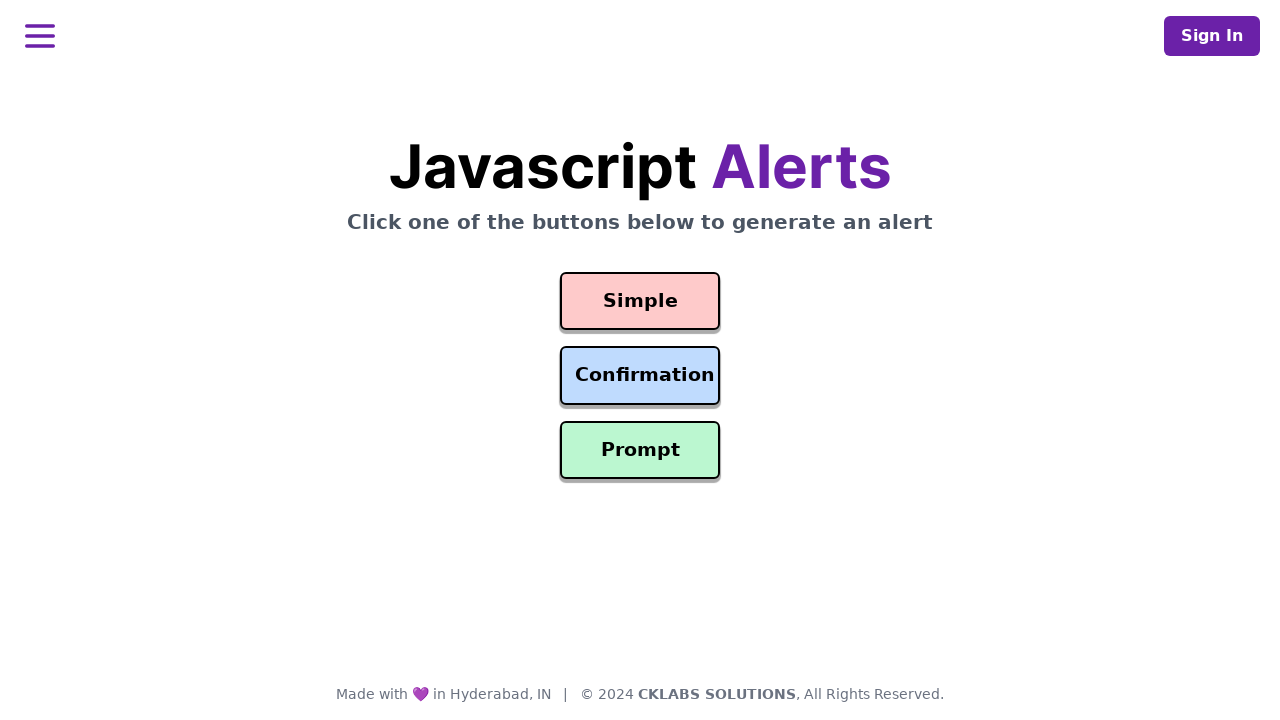

Clicked prompt button to trigger JavaScript prompt alert at (640, 450) on #prompt
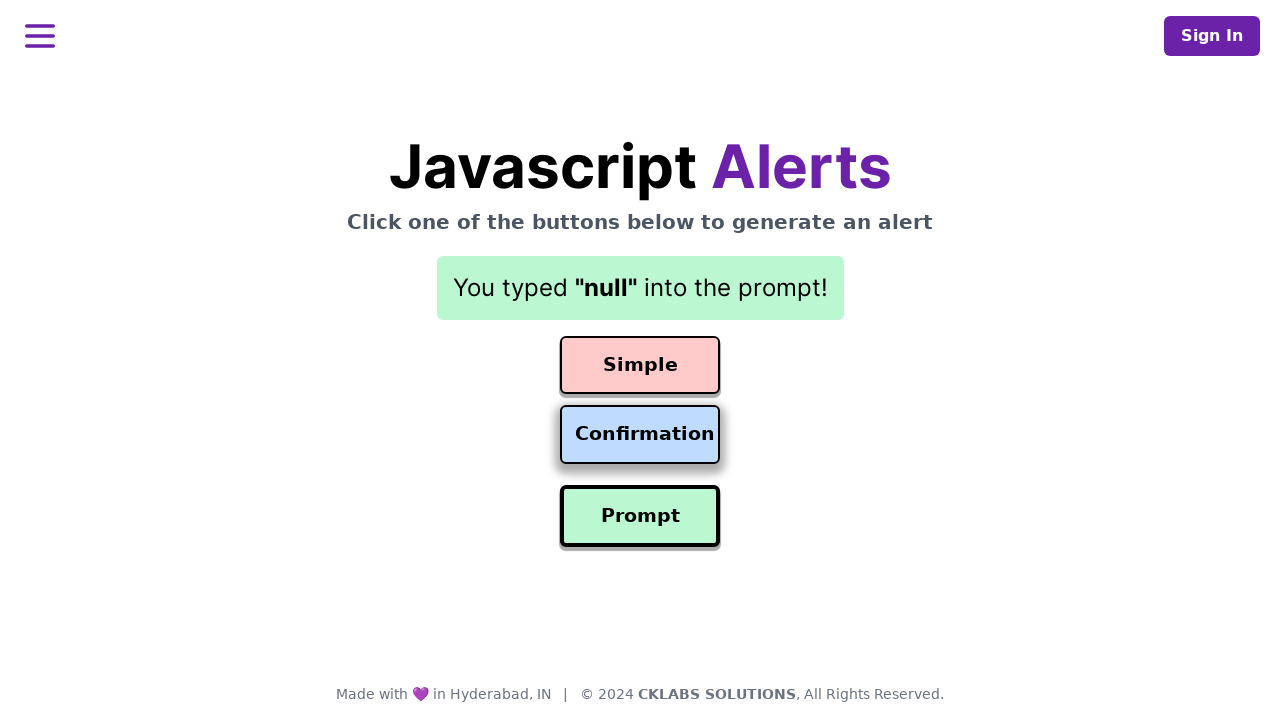

Set up dialog handler to accept prompt with text 'Its Awesome!Thanks'
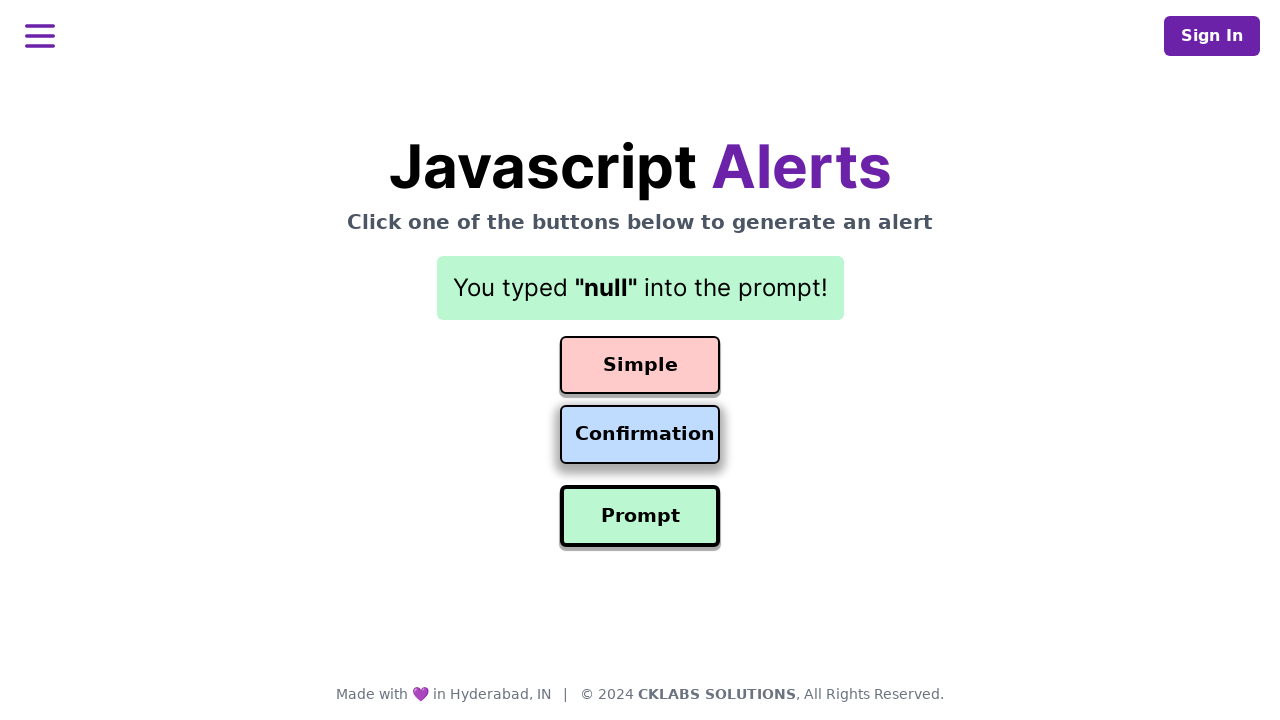

Waited for result element to be displayed
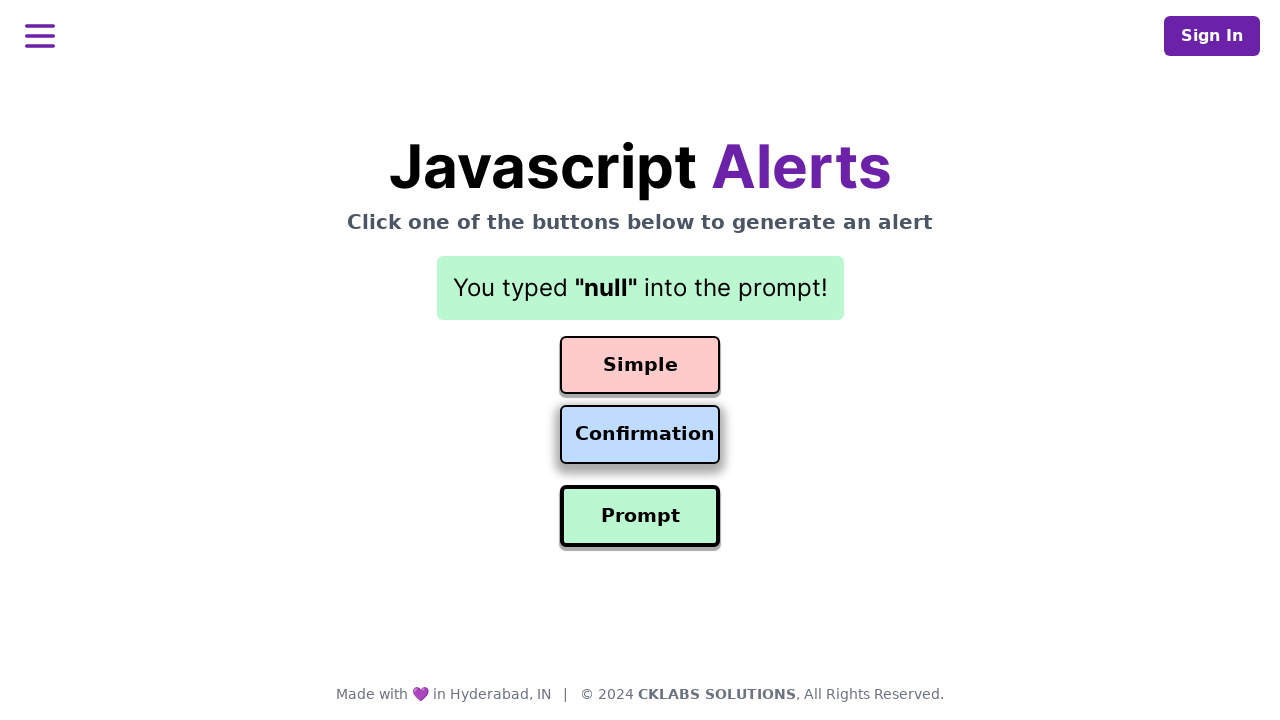

Retrieved result text from #result element
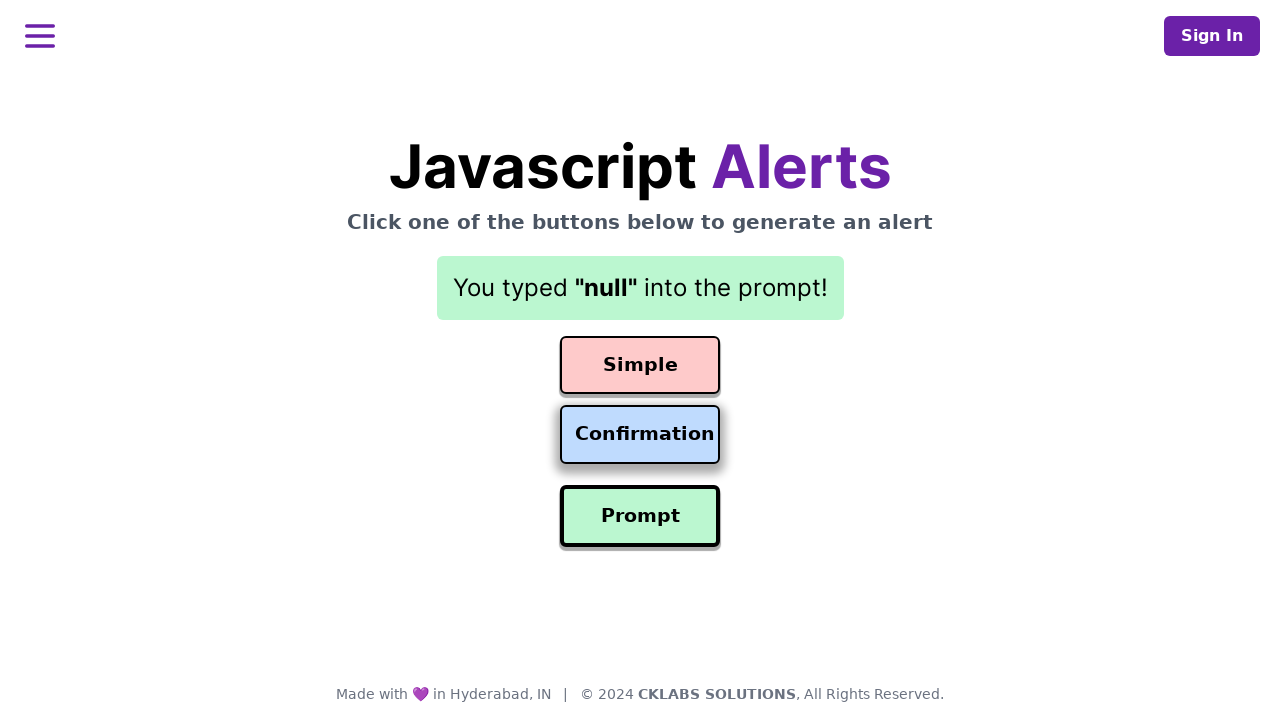

Verified result text: You typed "null" into the prompt!
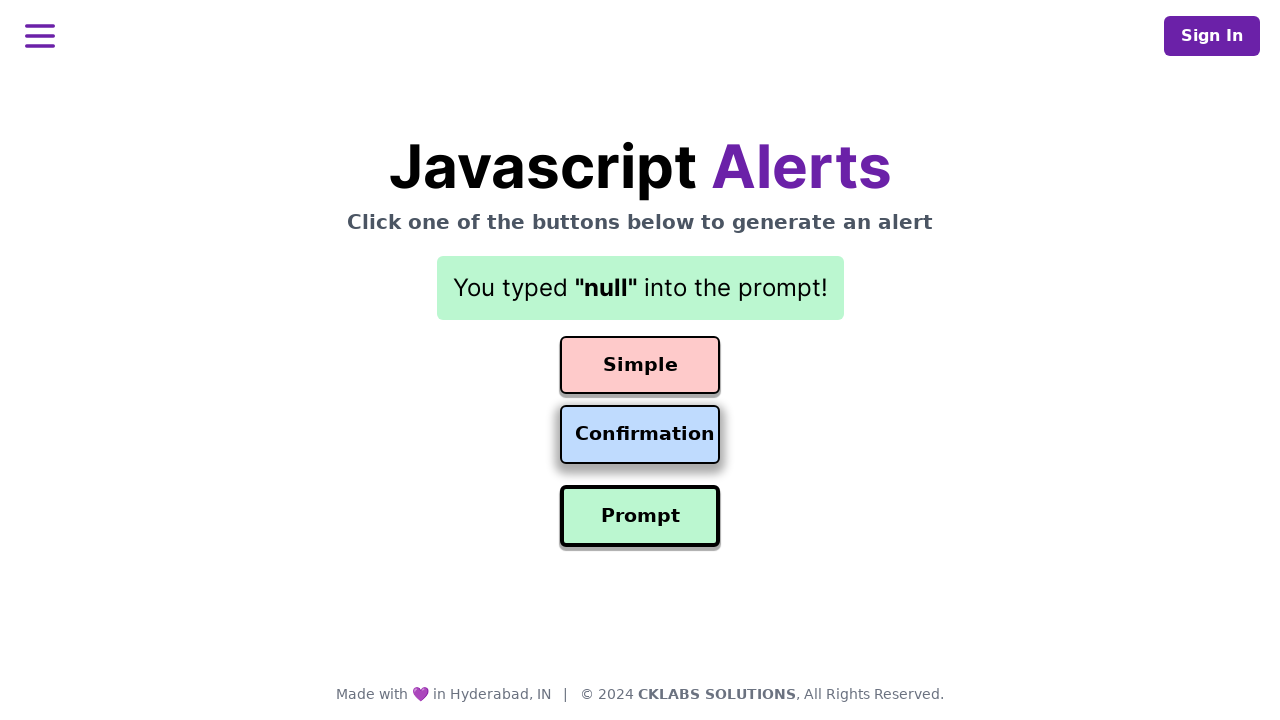

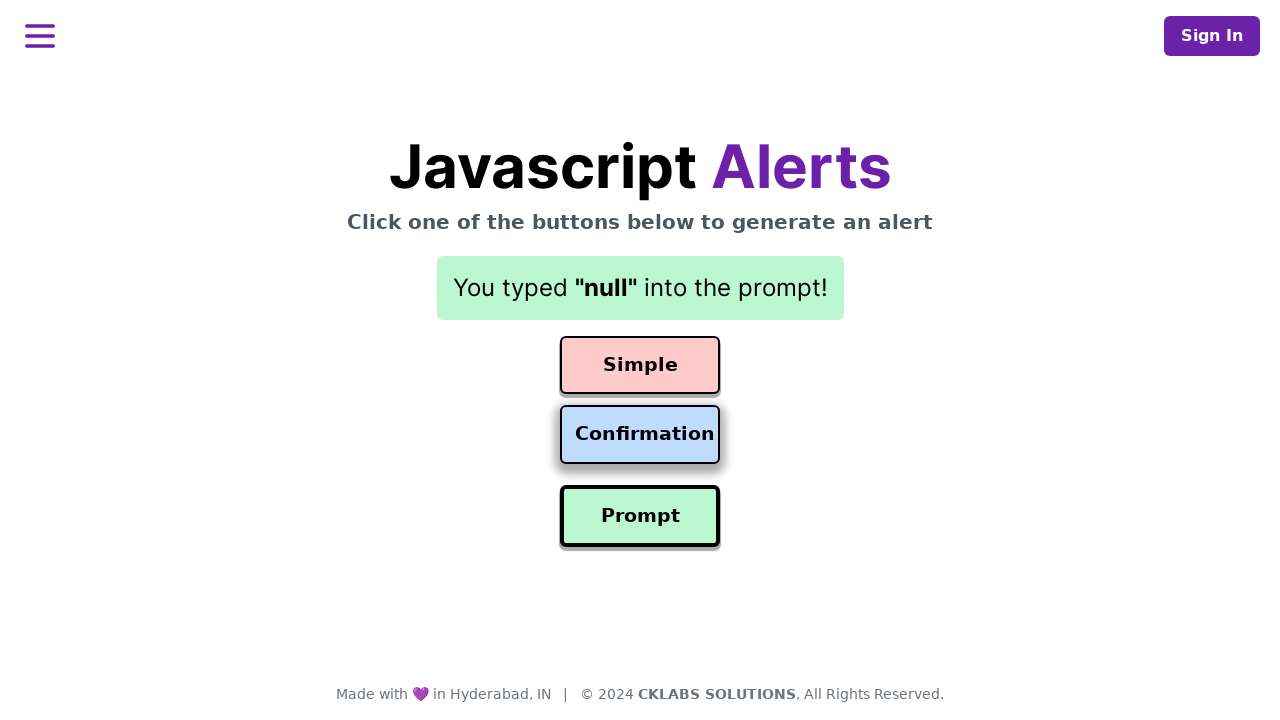